Tests the Automation Exercise website by verifying the number of links on the homepage, clicking on the Products link, and verifying that a special offer element is displayed on the products page.

Starting URL: https://www.automationexercise.com/

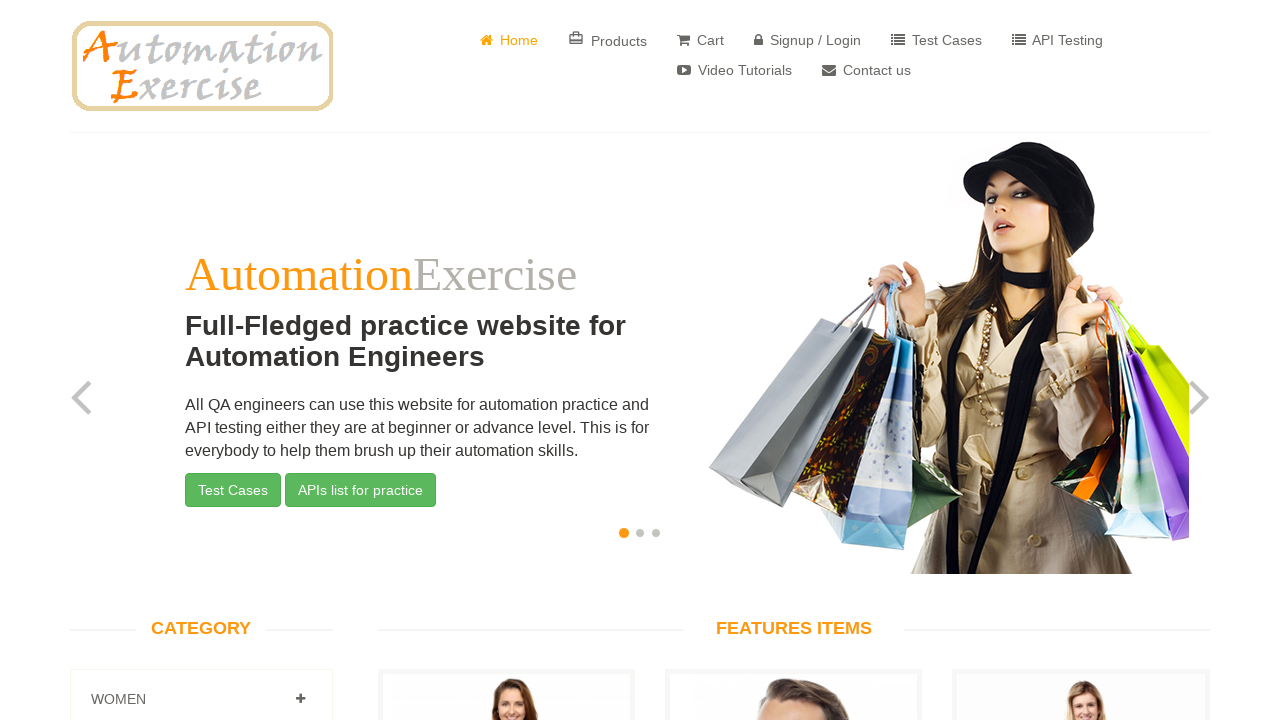

Waited for links to load on the homepage
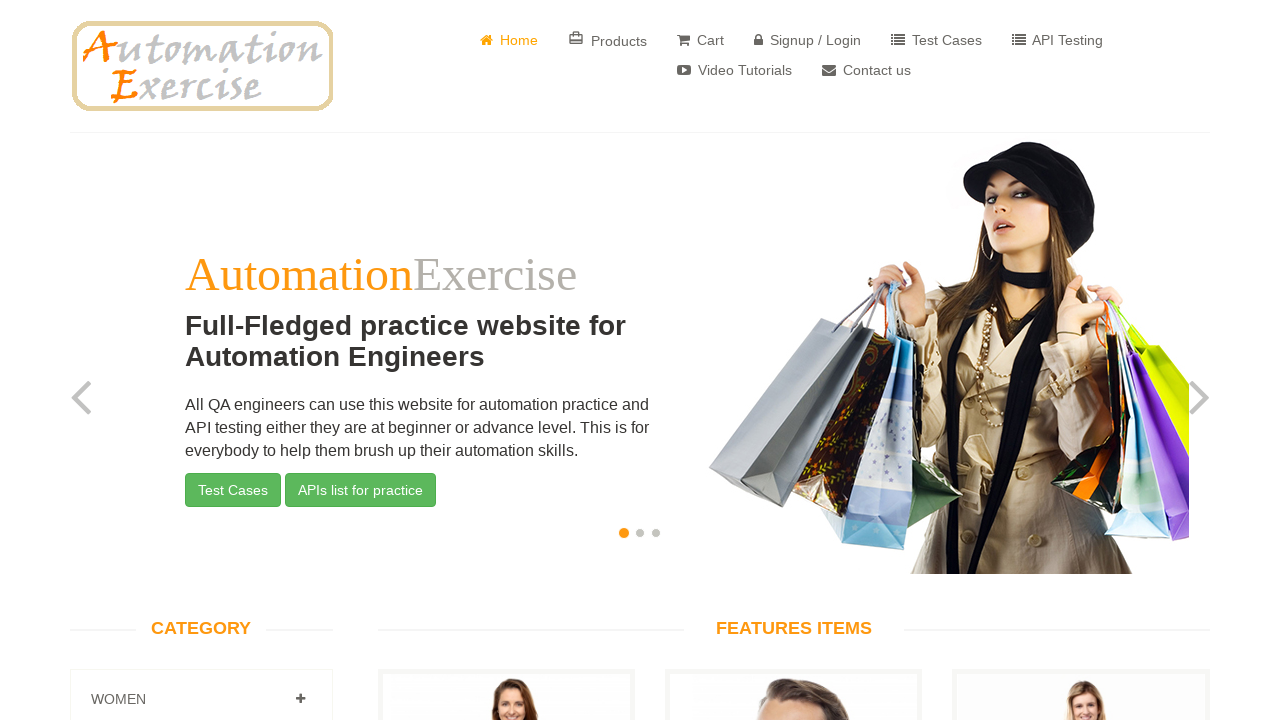

Retrieved all link elements from the page
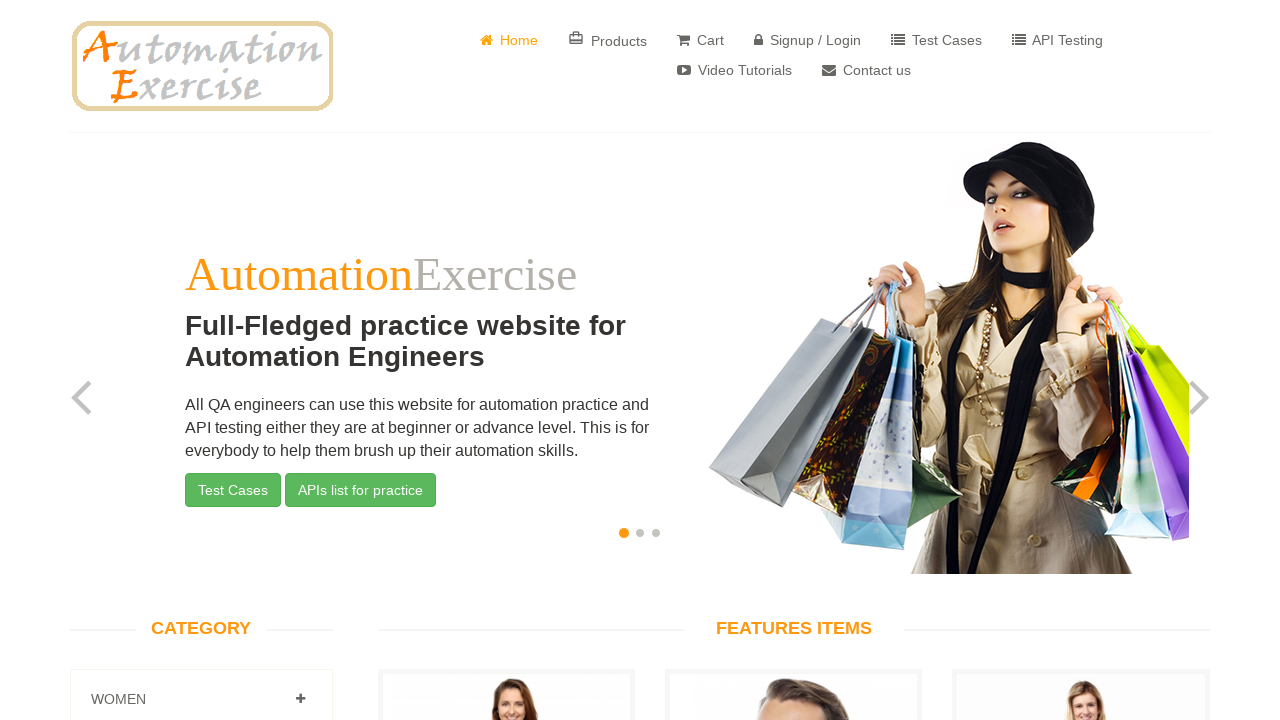

Verified 147 links exist on the homepage
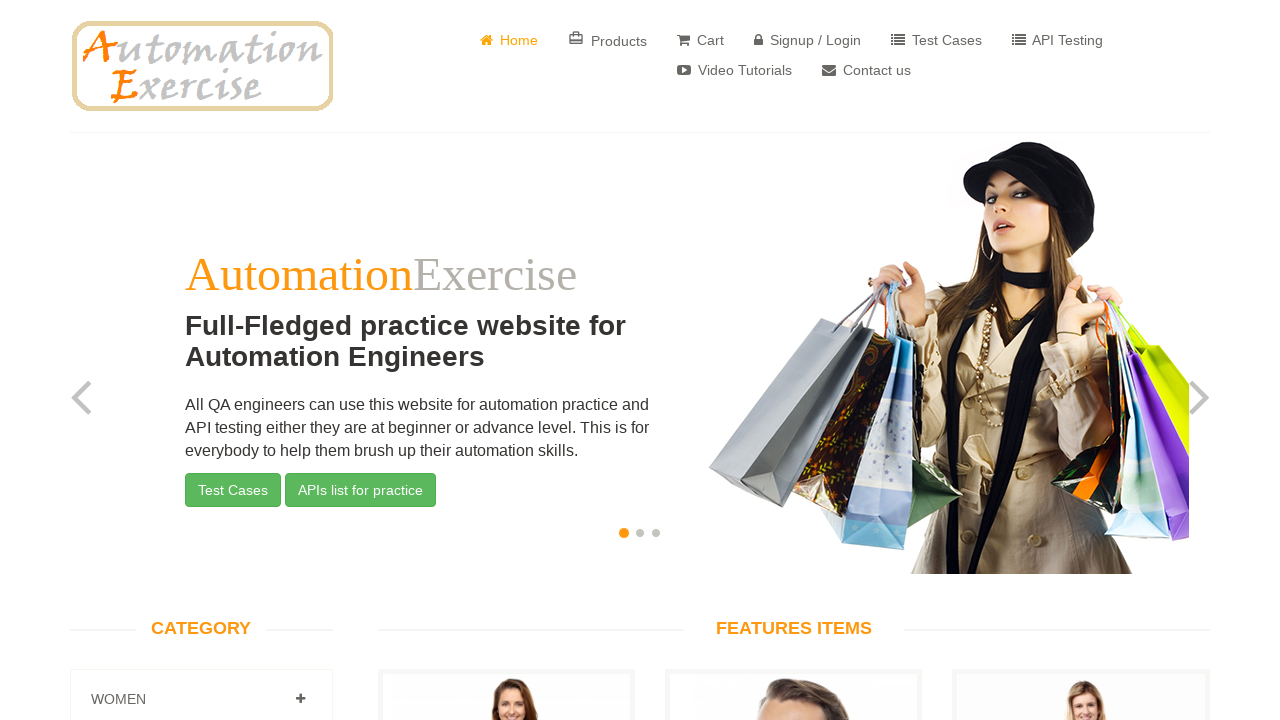

Clicked on Products link at (608, 40) on a:has-text('Products')
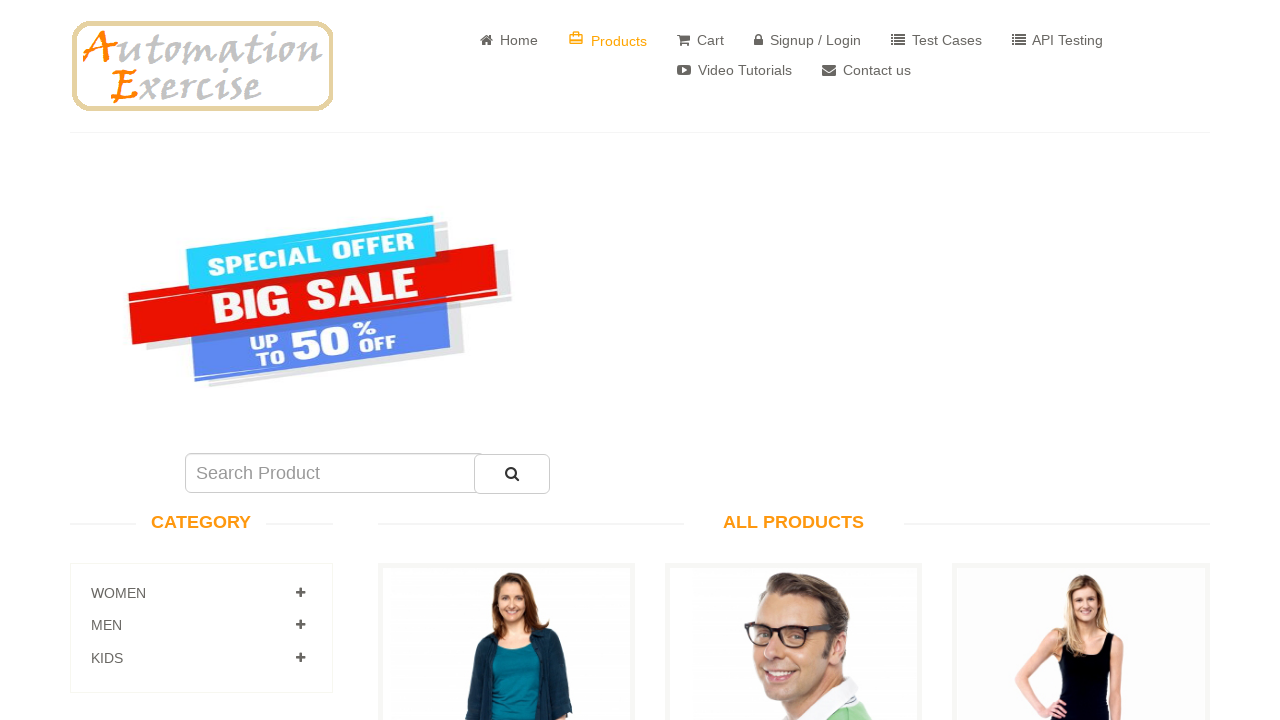

Waited for special offer element to load on products page
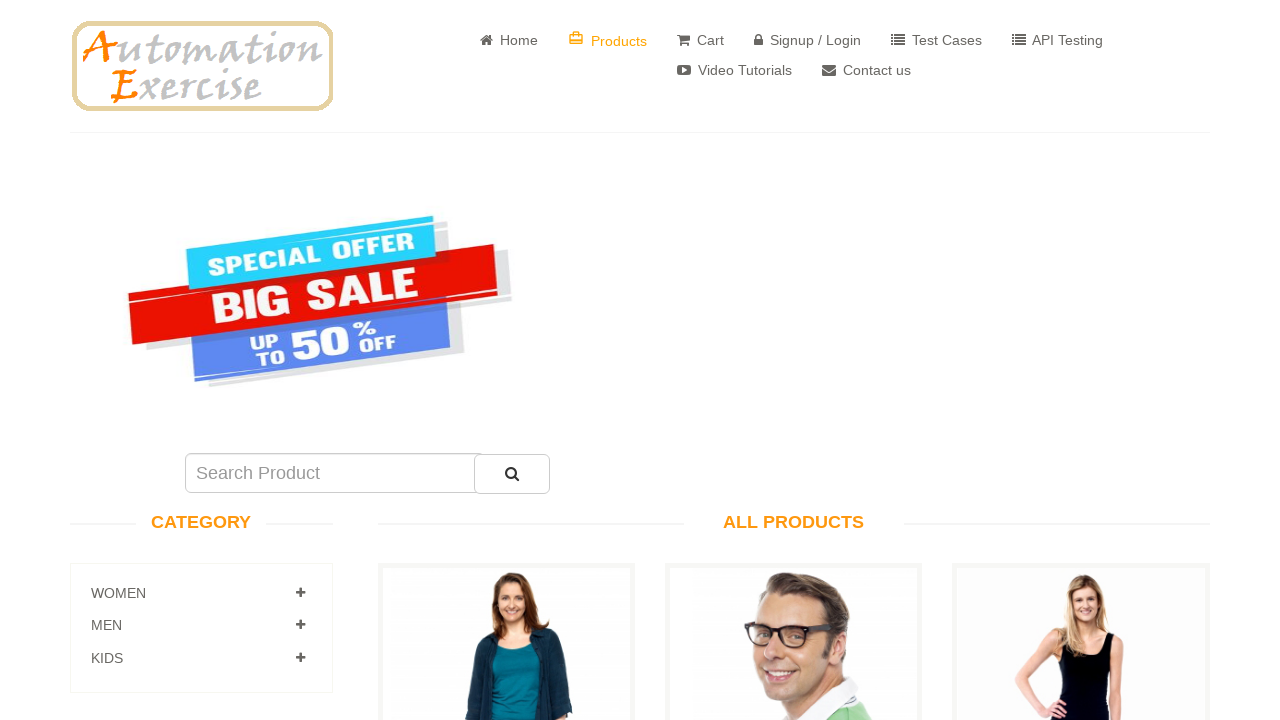

Located special offer element
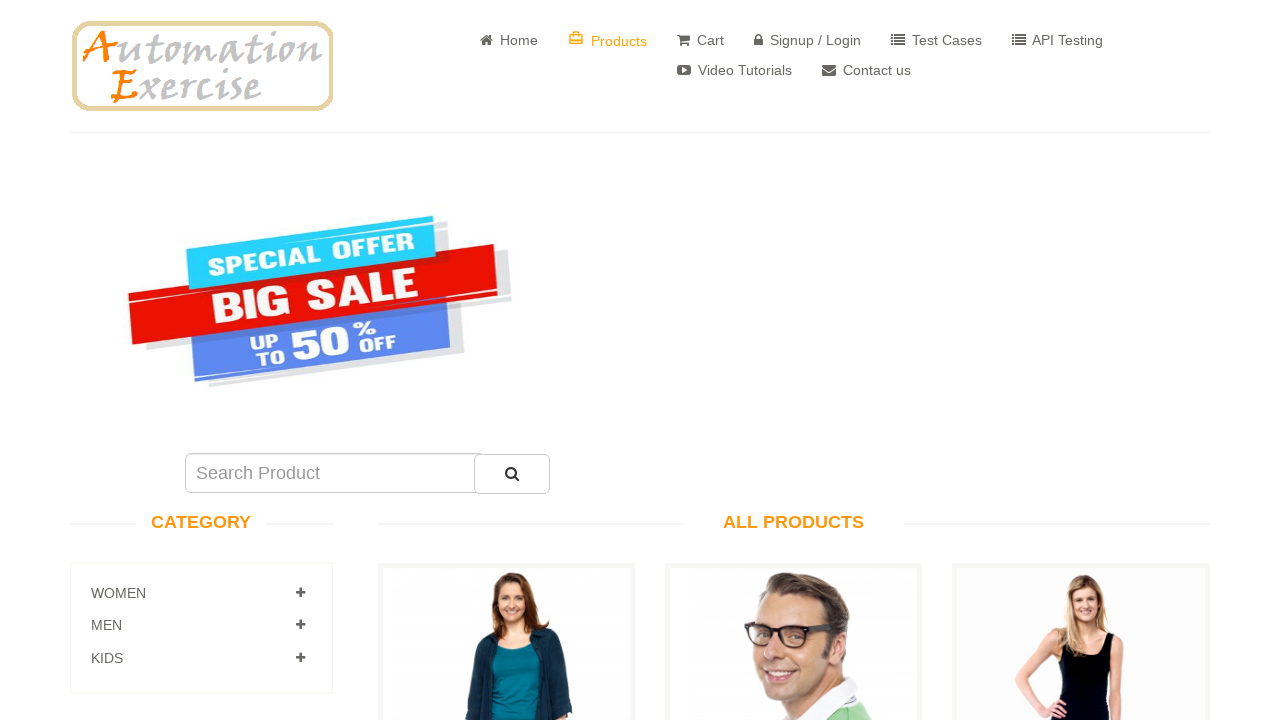

Verified special offer element is visible on products page
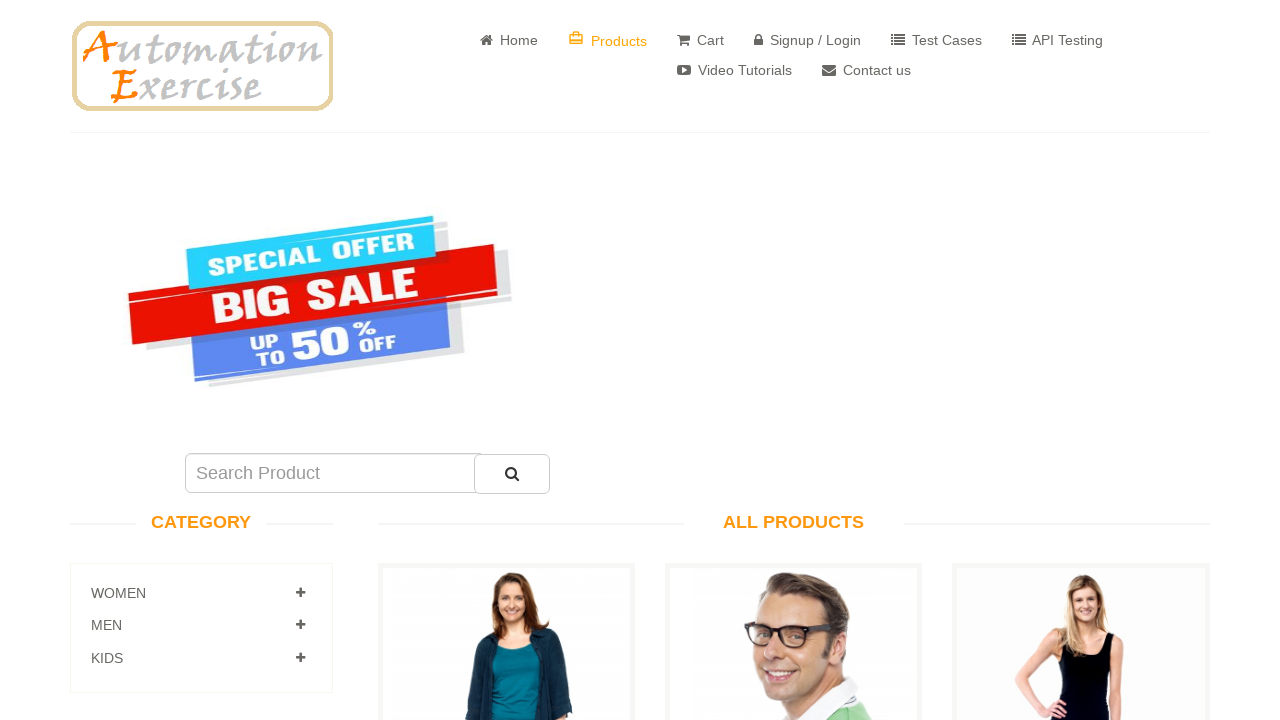

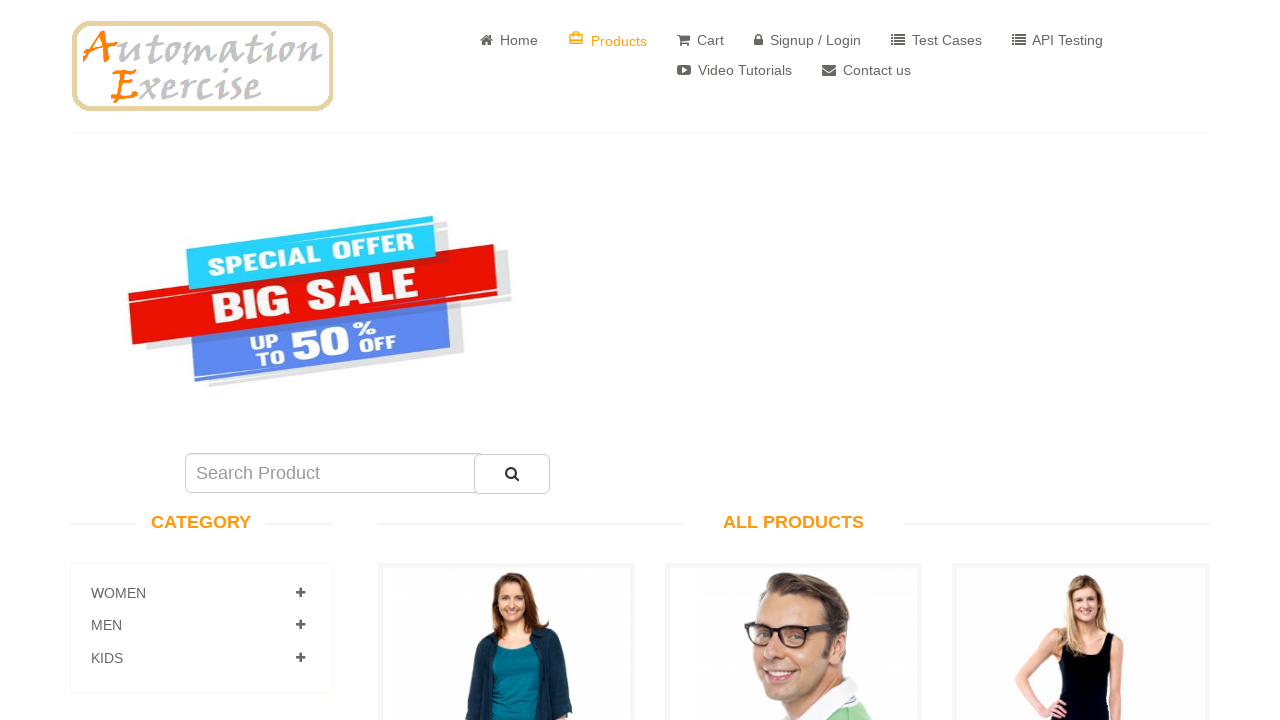